Tests that email with space is rejected during registration

Starting URL: https://sharelane.com/cgi-bin/register.py

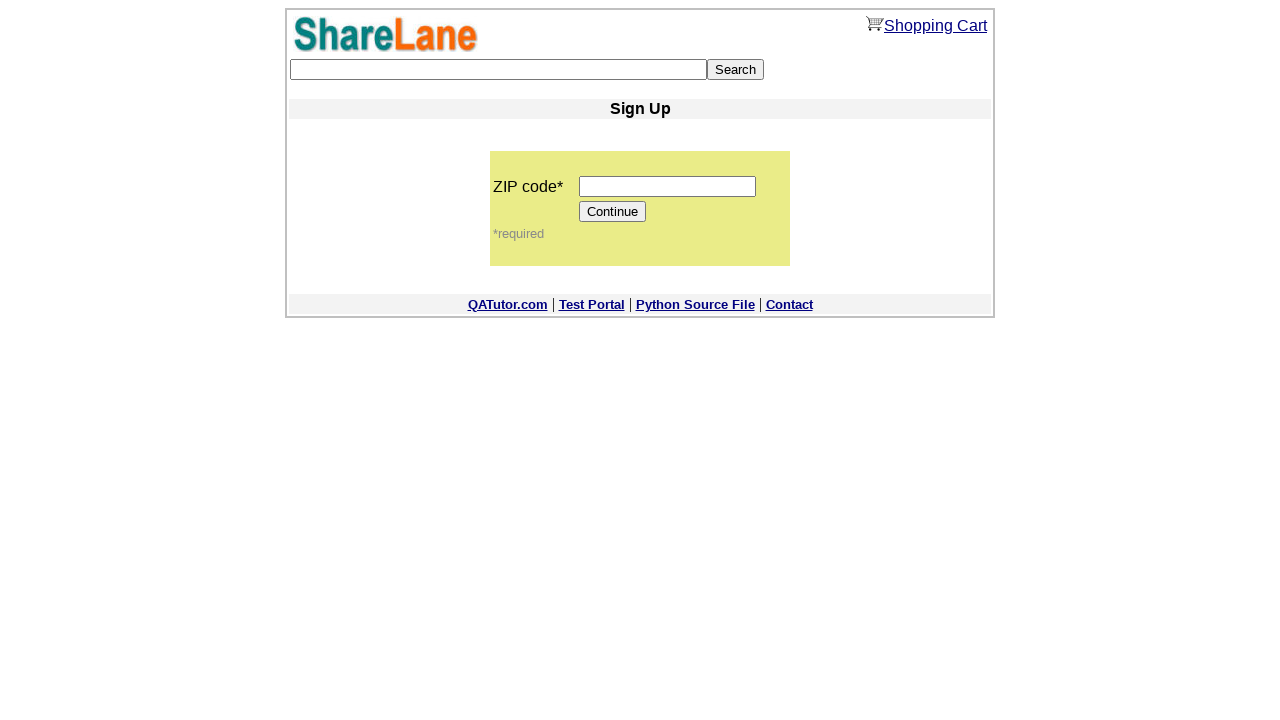

Filled zip code field with '12345' on input[name='zip_code']
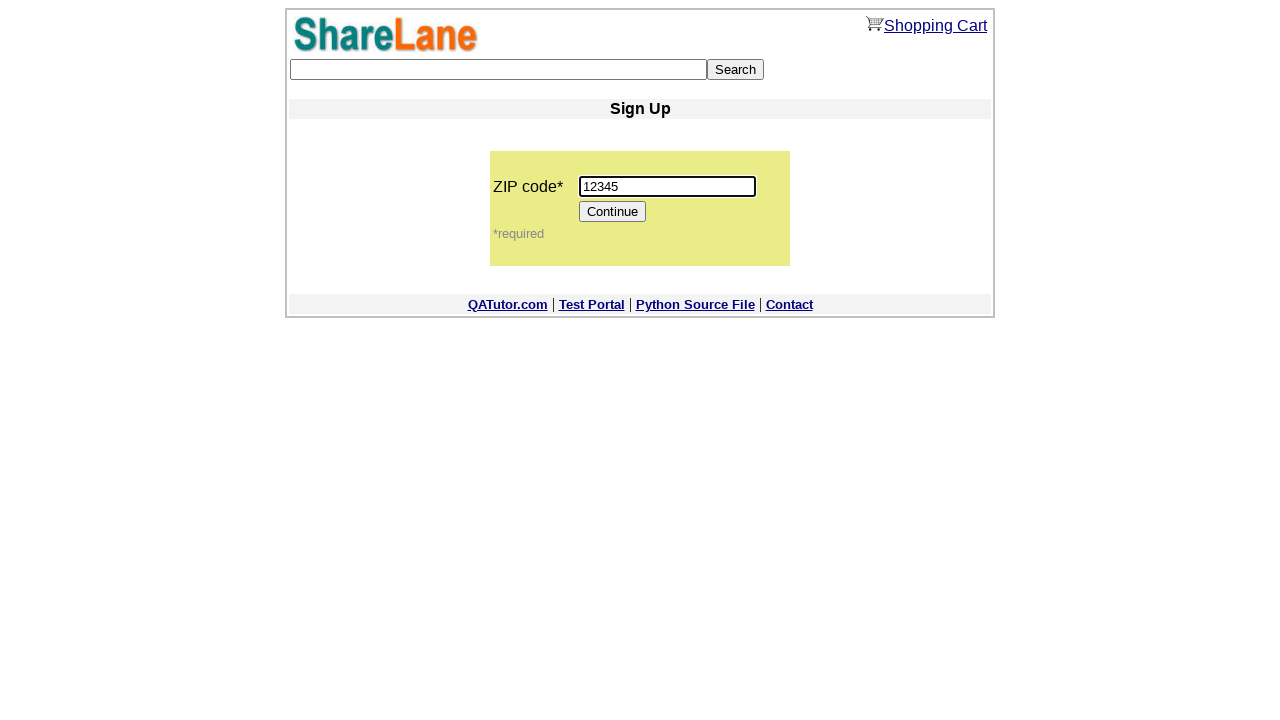

Clicked Continue button to proceed to registration form at (613, 212) on input[value='Continue']
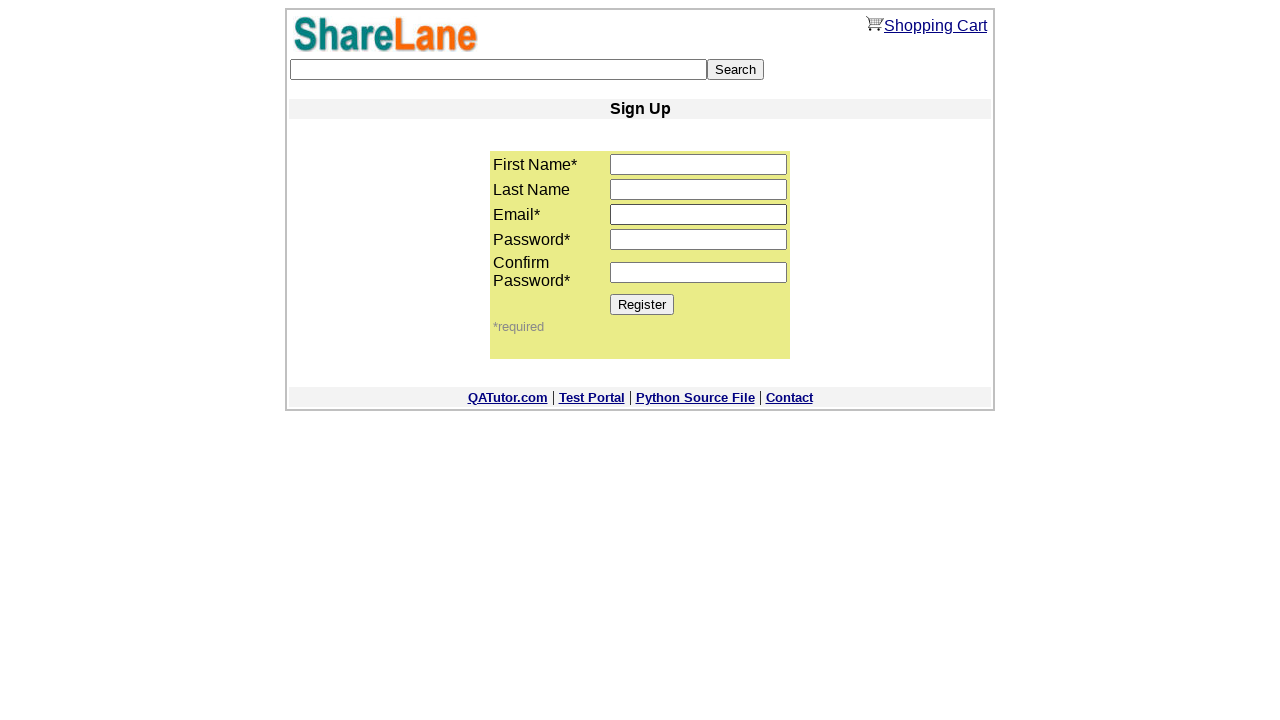

Filled first name field with 'Nastya' on input[name='first_name']
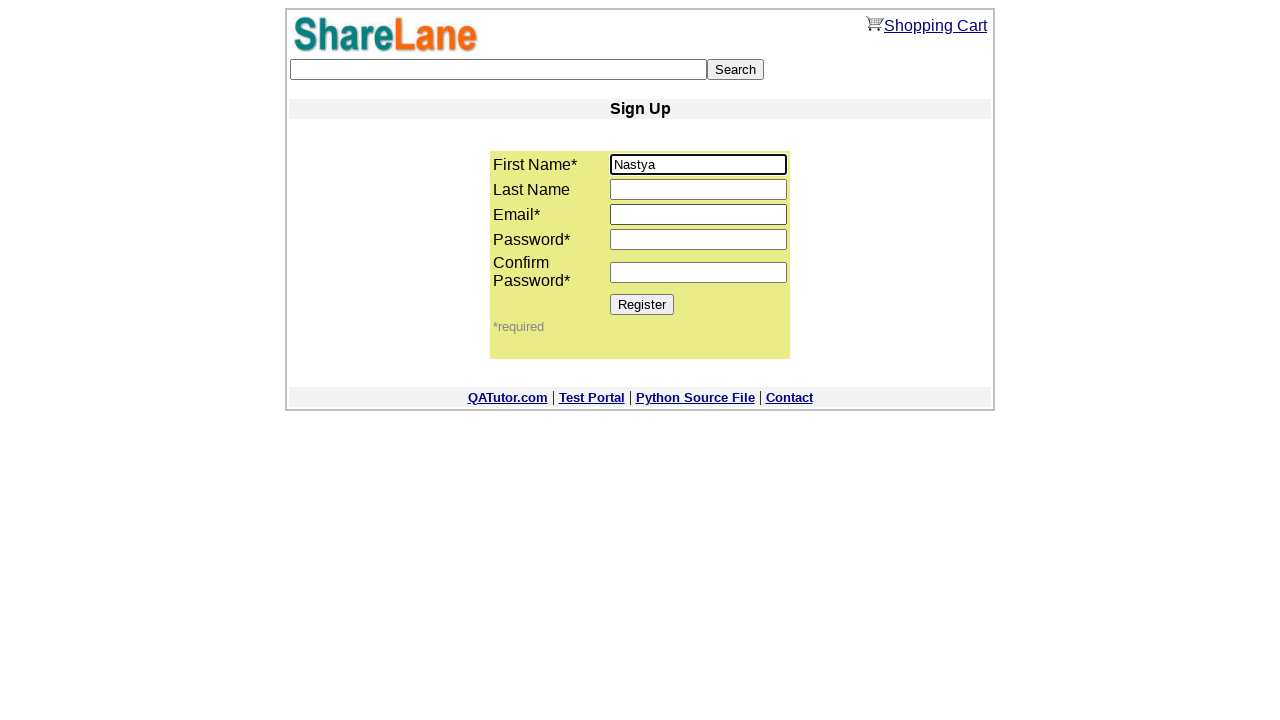

Filled last name field with 'Martsuta' on input[name='last_name']
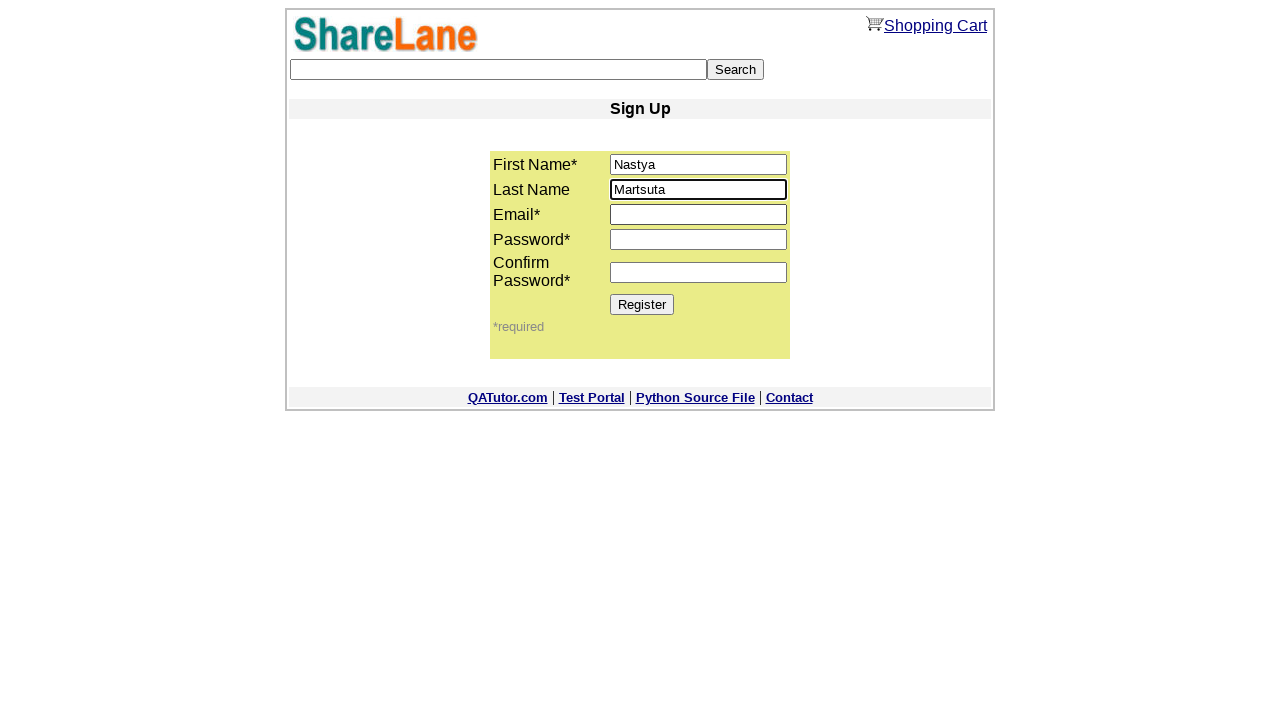

Filled email field with invalid email containing space 'Nastya Nastya@mail.ru' on input[name='email']
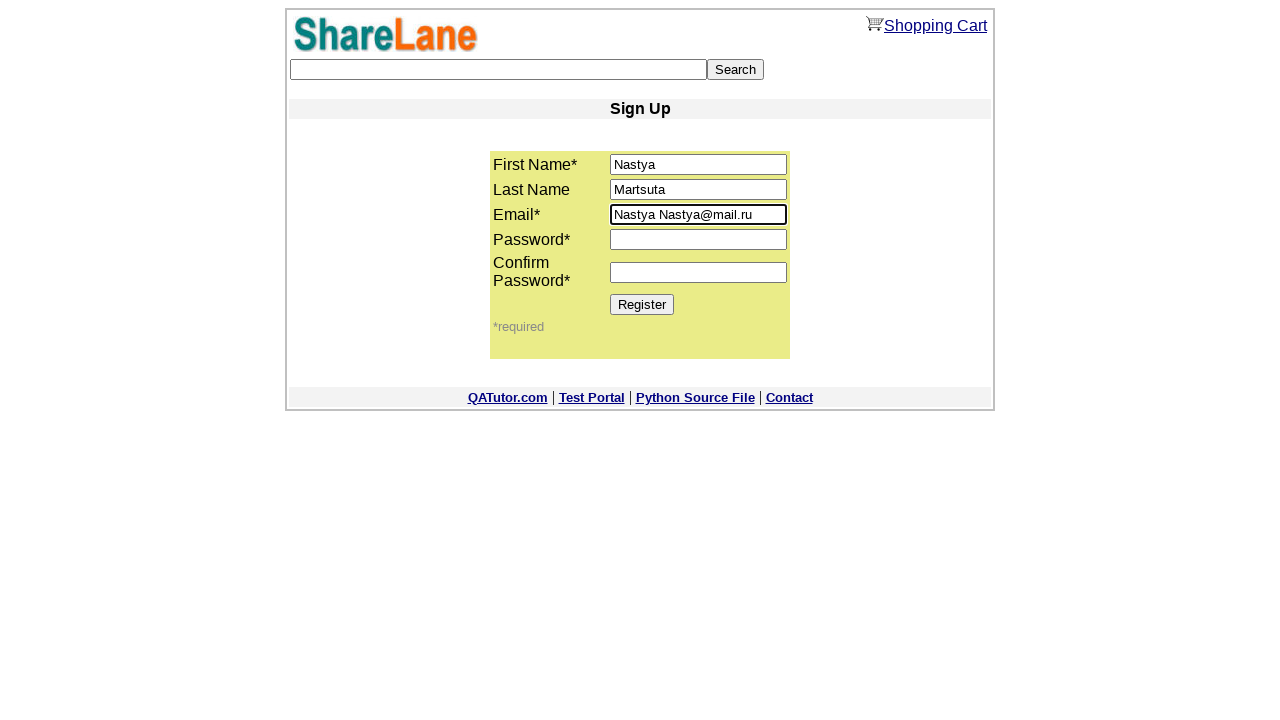

Filled password field with '12345' on input[name='password1']
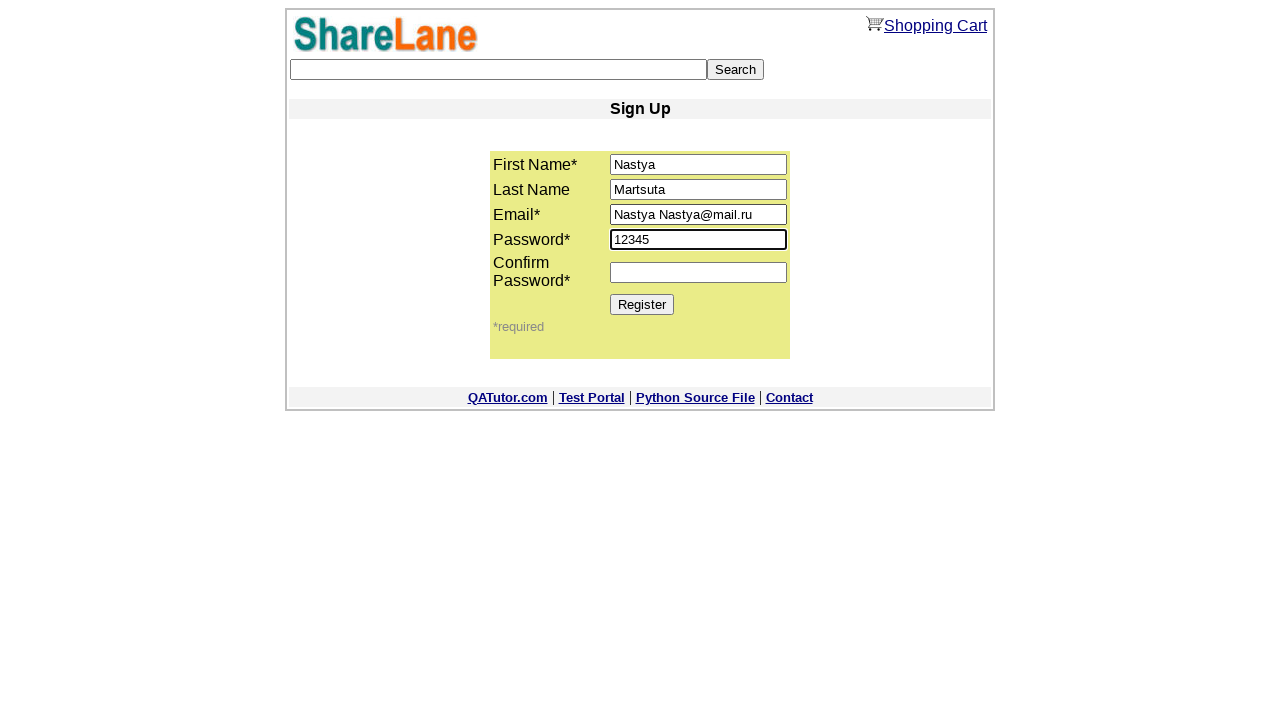

Filled password confirmation field with '12345' on input[name='password2']
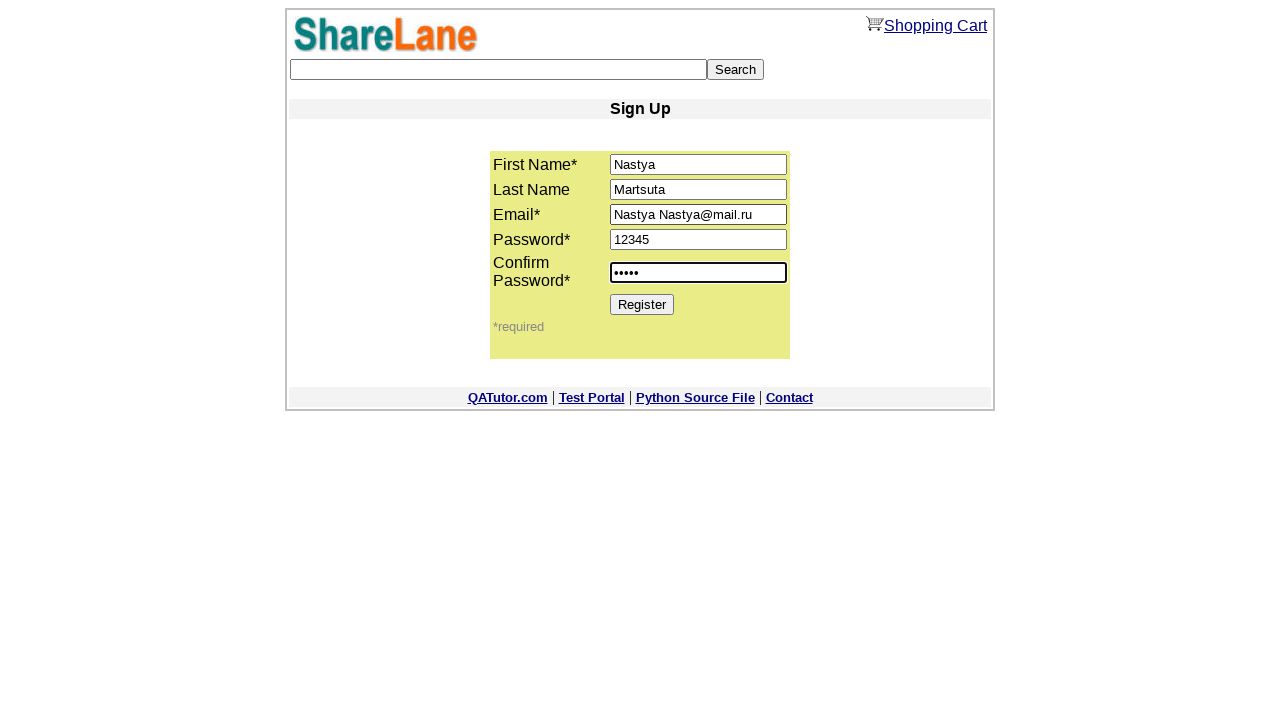

Clicked Register button to submit registration form at (642, 304) on input[value='Register']
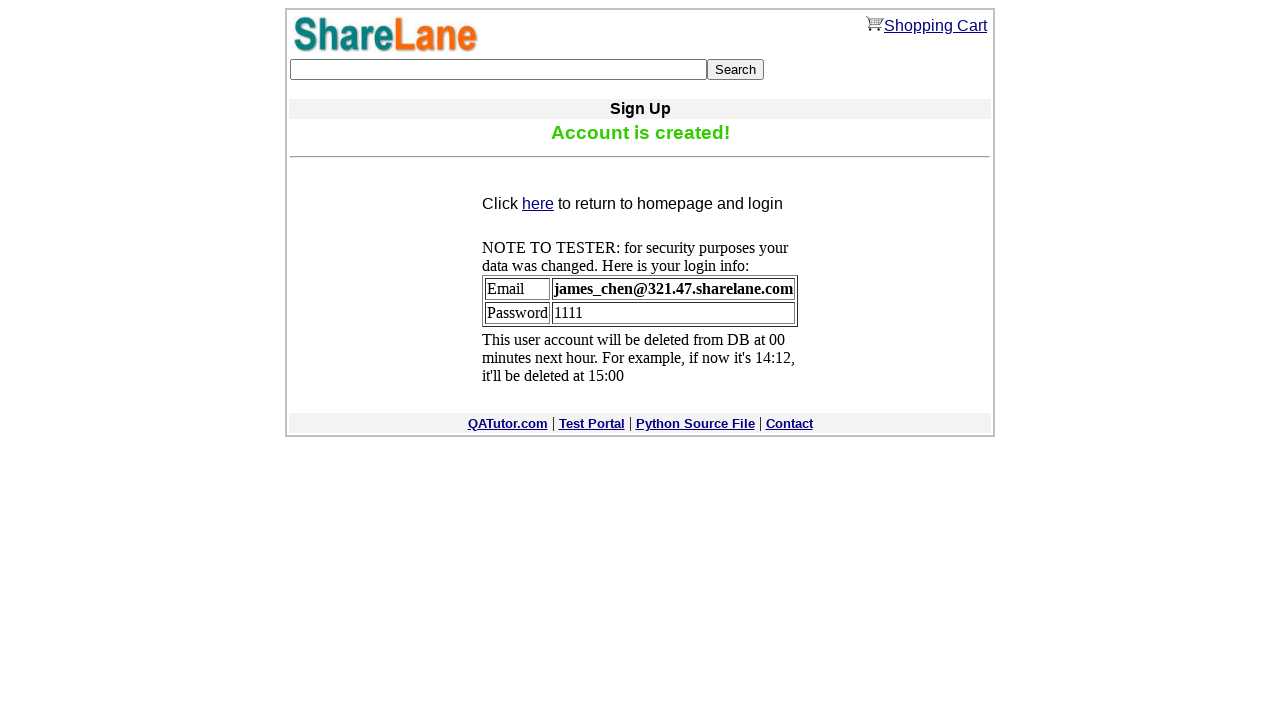

Email validation error message appeared confirming rejection of email with space
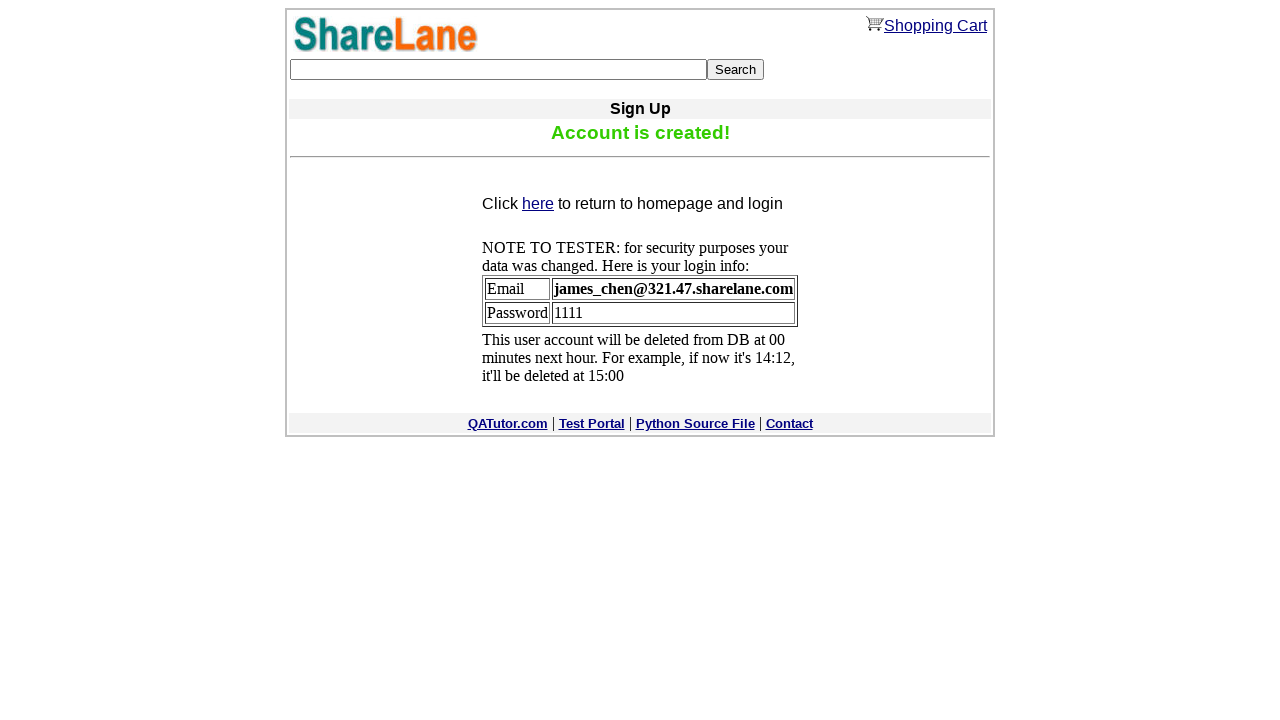

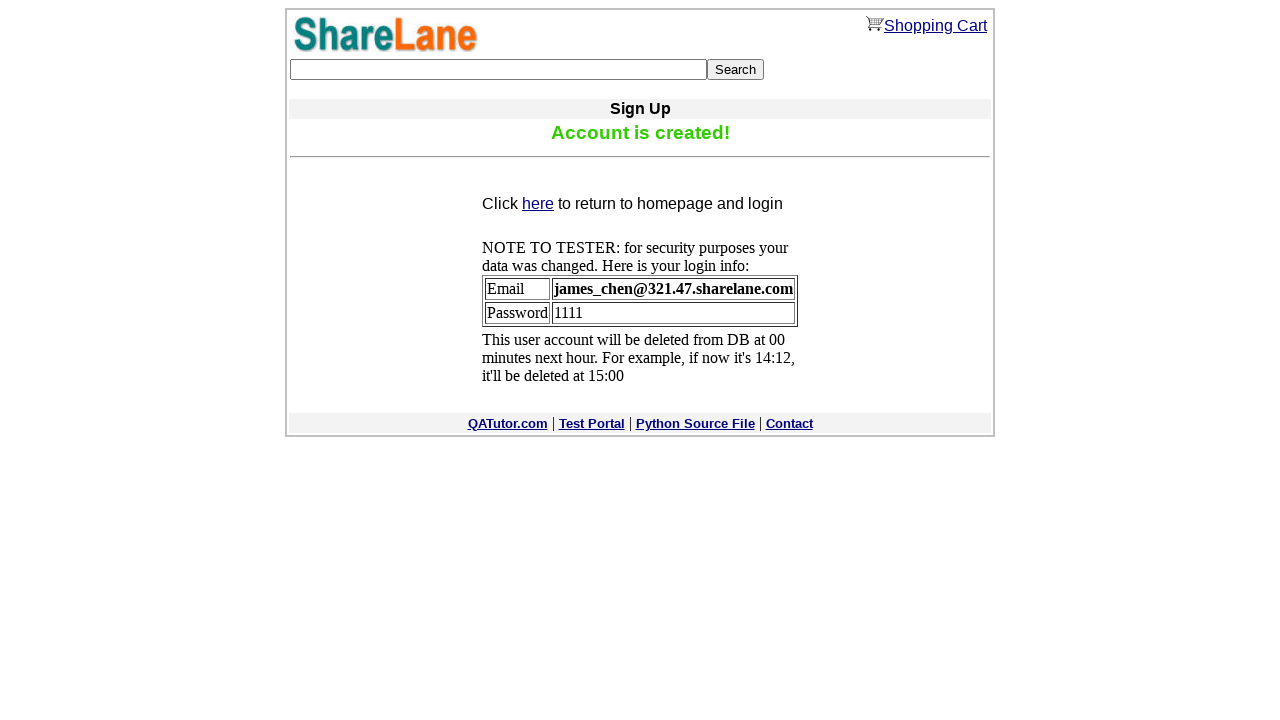